Verifies that the automation practice page has exactly 3 checkboxes present

Starting URL: https://rahulshettyacademy.com/AutomationPractice/

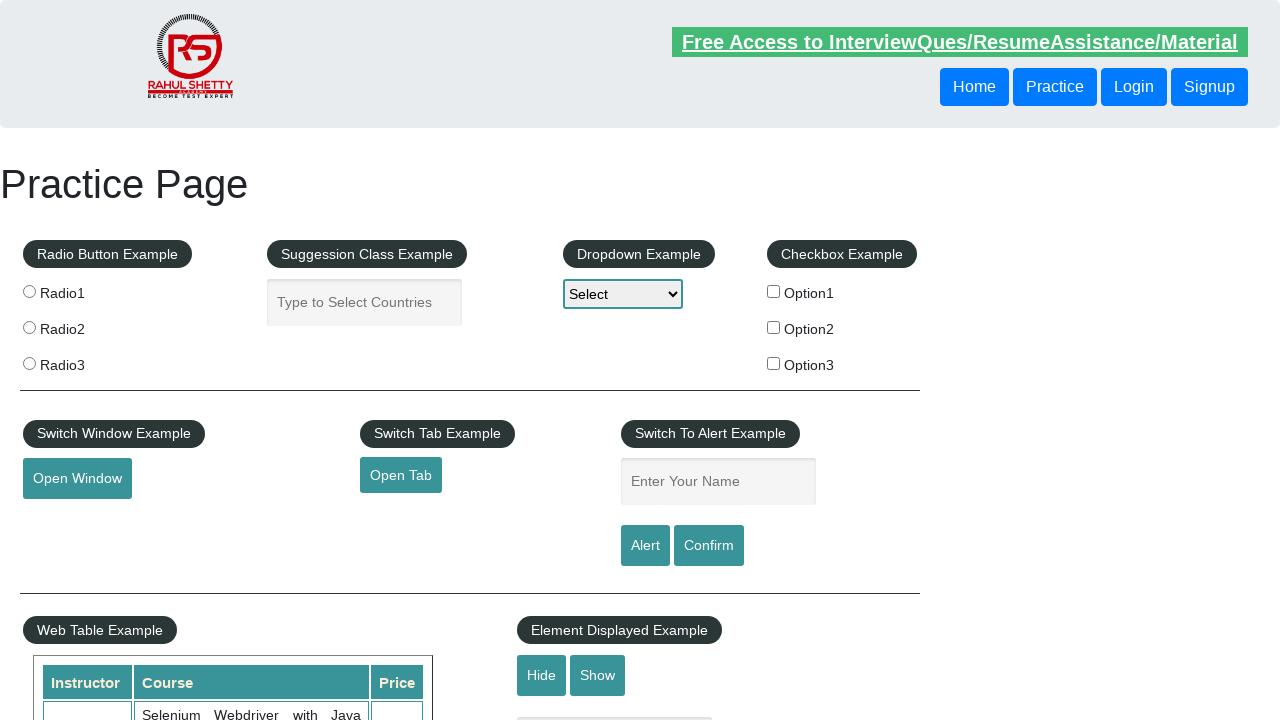

Located all checkbox elements on the page
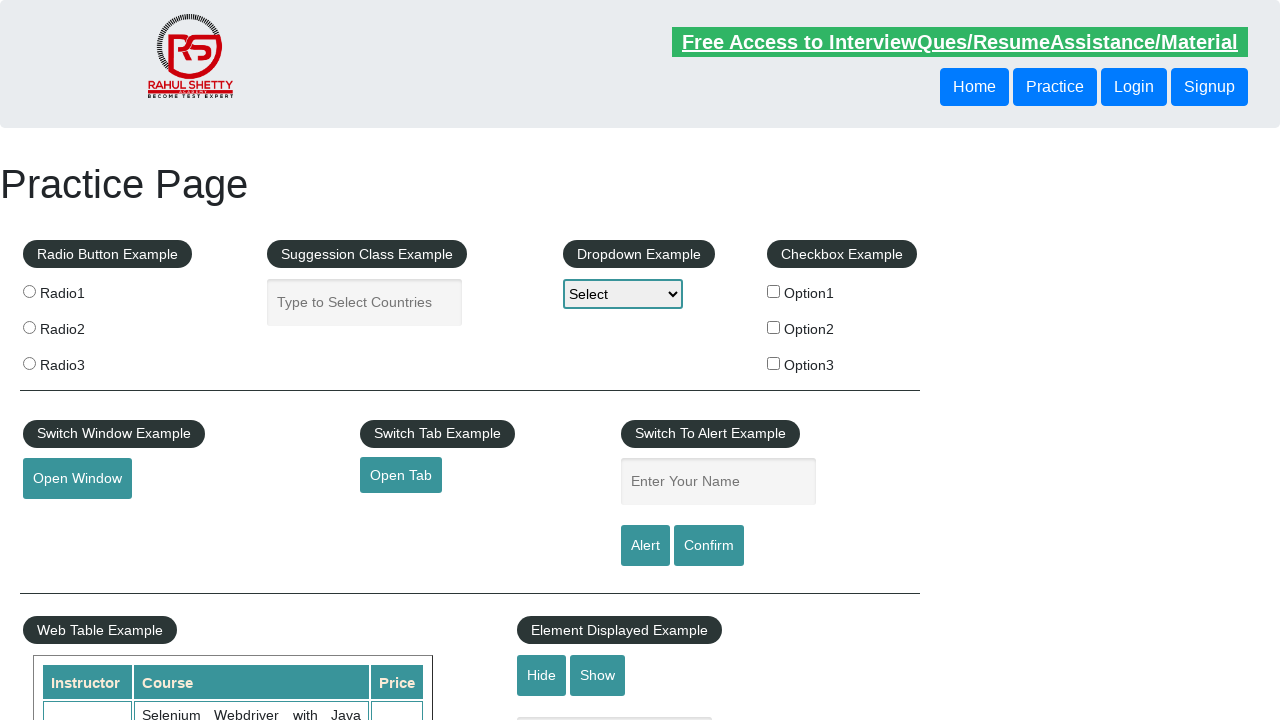

Verified that exactly 3 checkboxes are present on the page
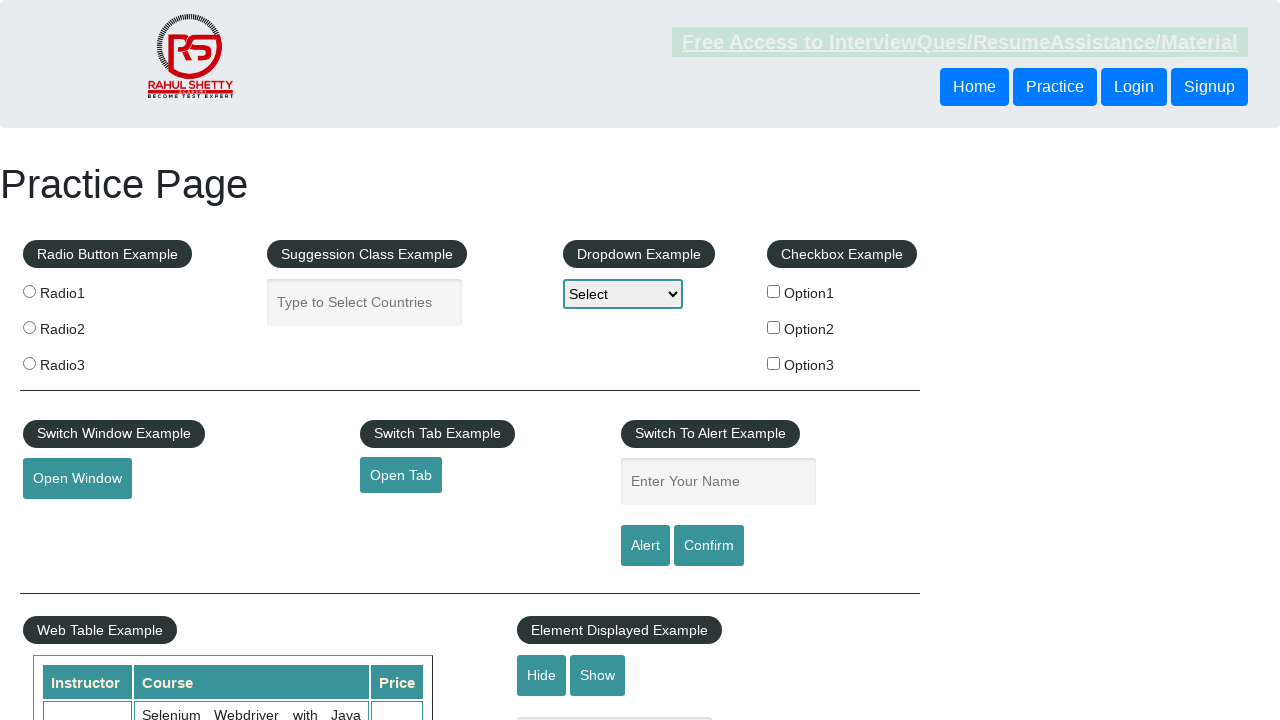

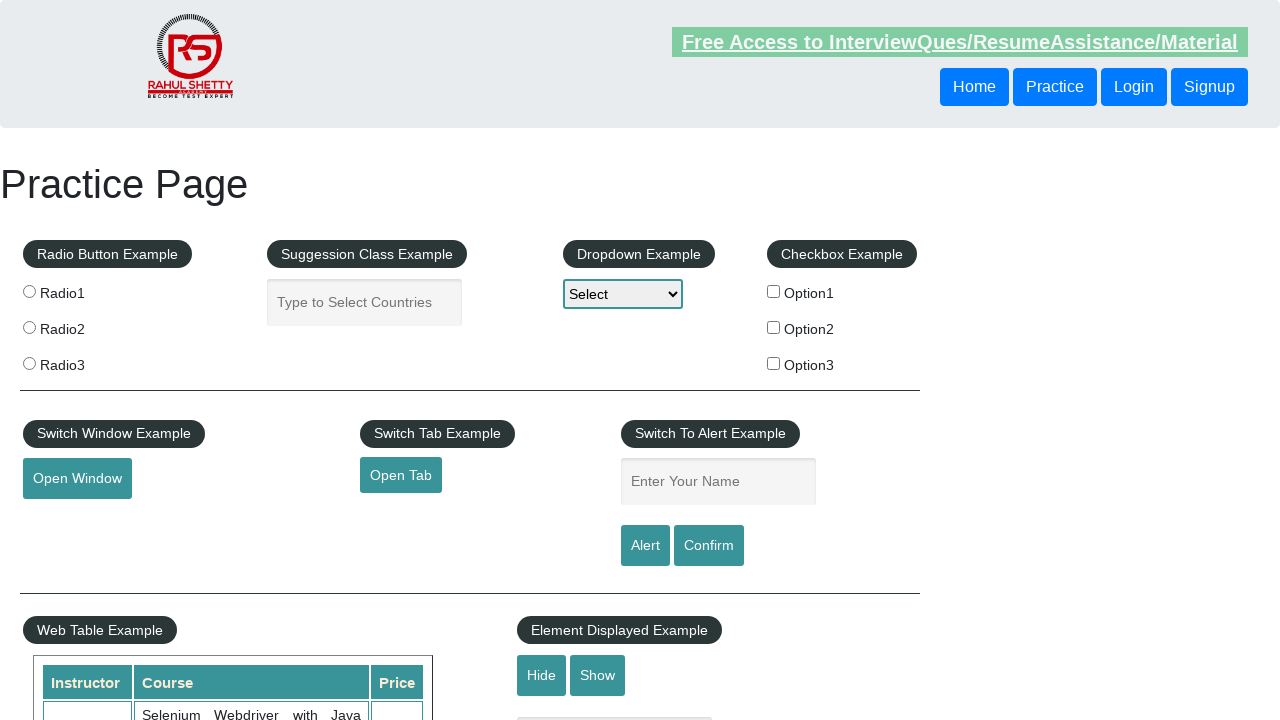